Tests selecting an option from a dropdown using built-in select functionality to choose "Option 1" by its visible text, then verifies the selection.

Starting URL: https://the-internet.herokuapp.com/dropdown

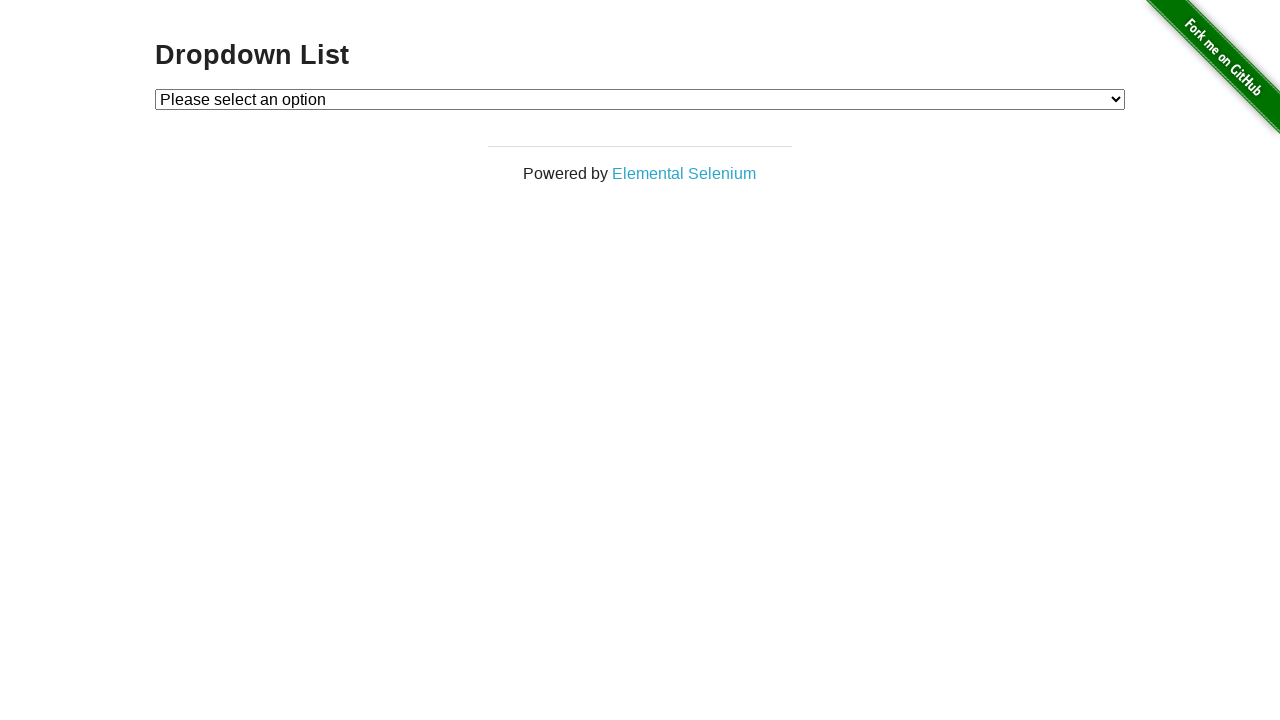

Selected 'Option 1' from dropdown using label on #dropdown
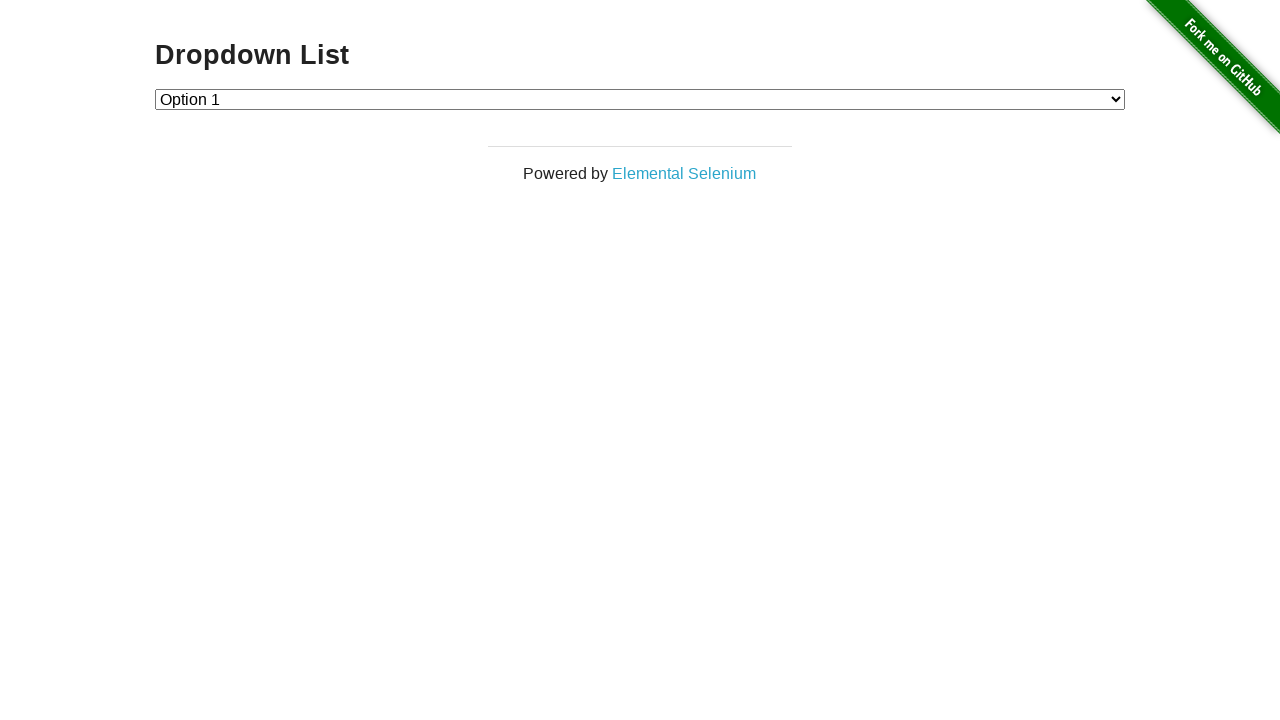

Retrieved selected option text from dropdown
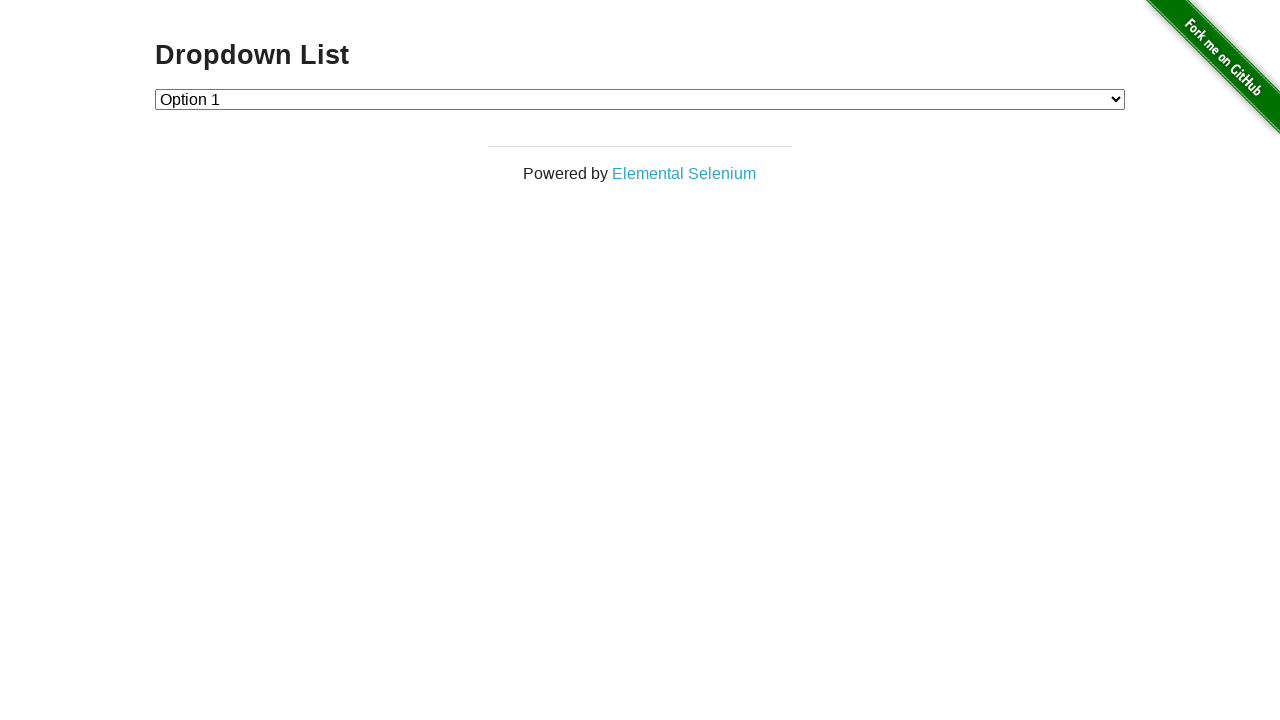

Verified selected option text matches 'Option 1'
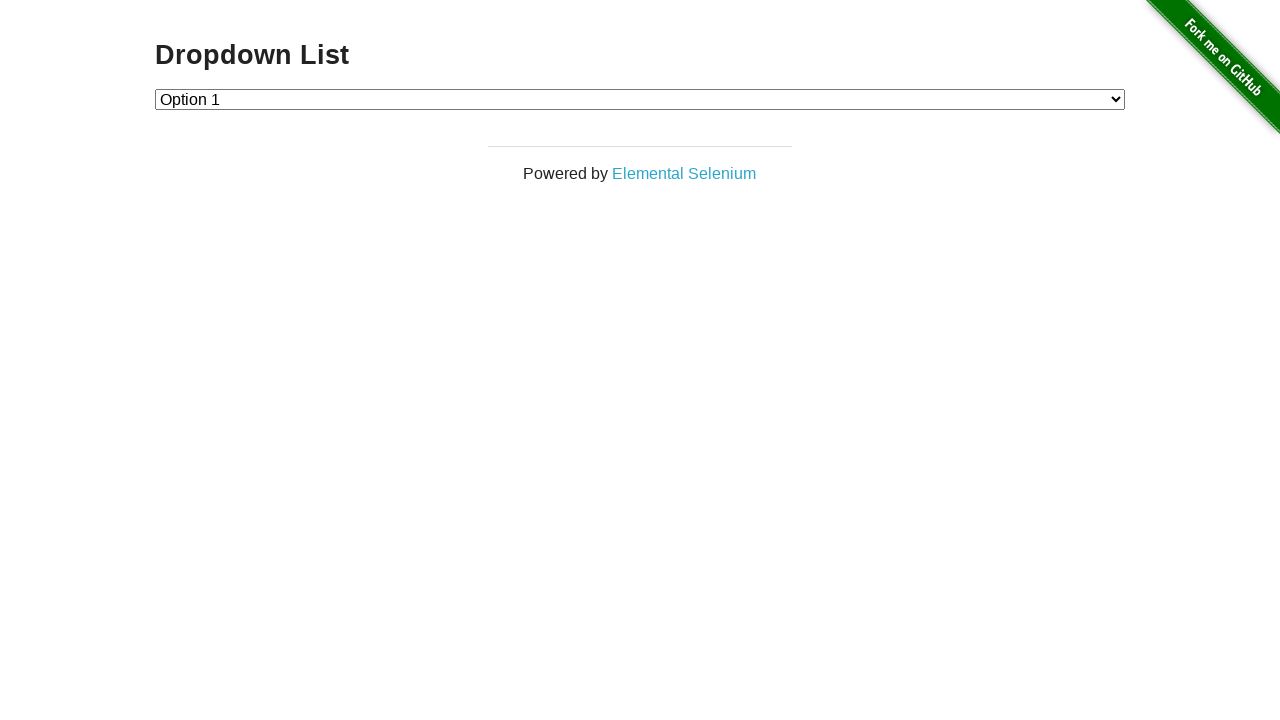

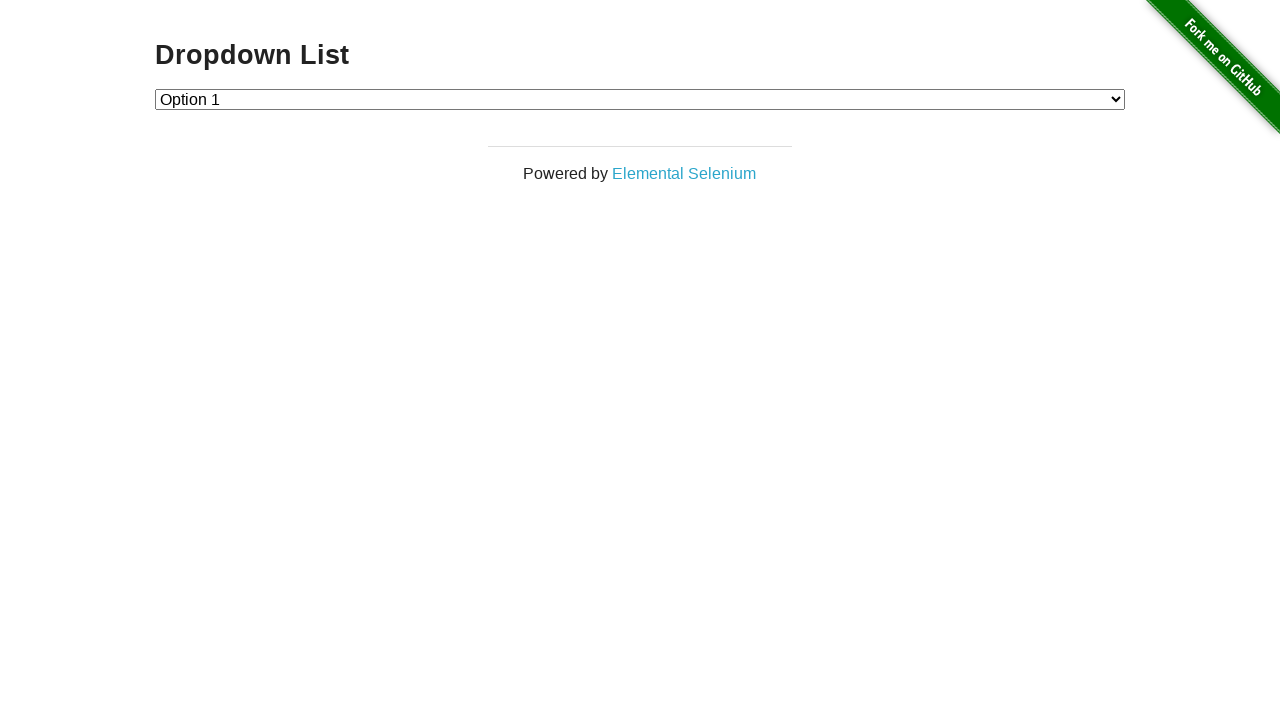